Tests show/hide functionality of text input elements

Starting URL: https://rahulshettyacademy.com/AutomationPractice/

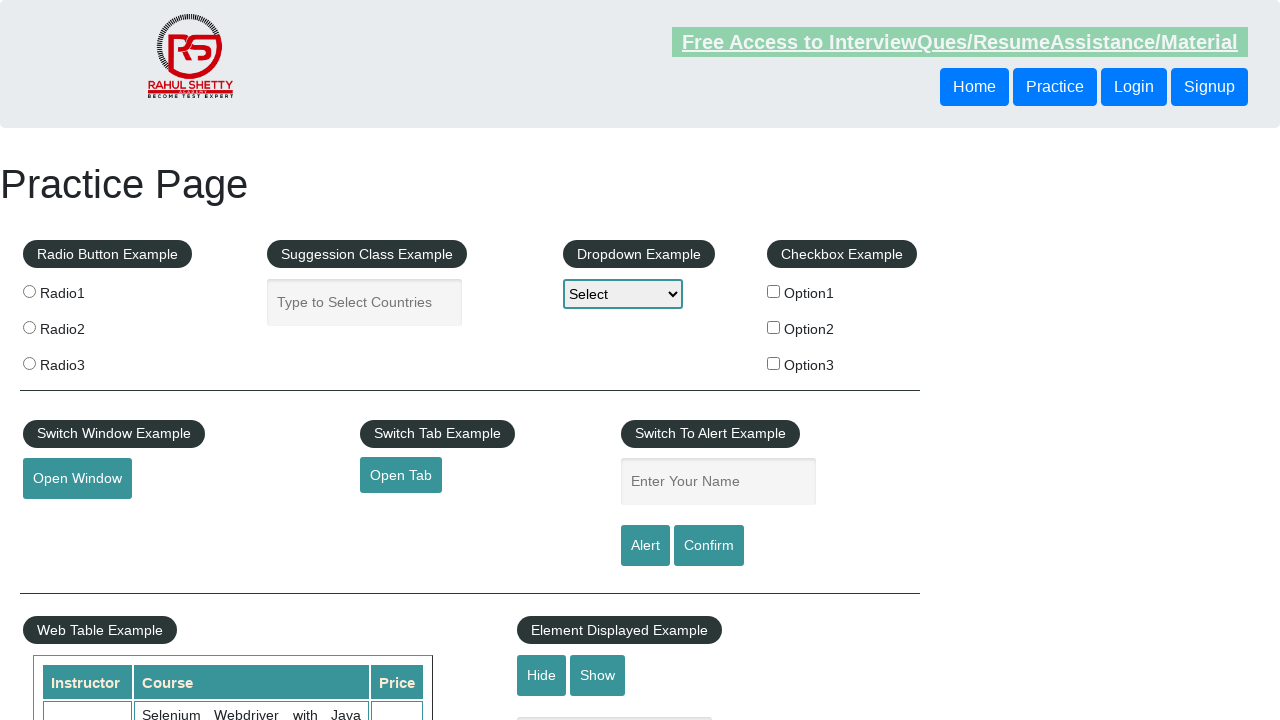

Scrolled page to element visibility section
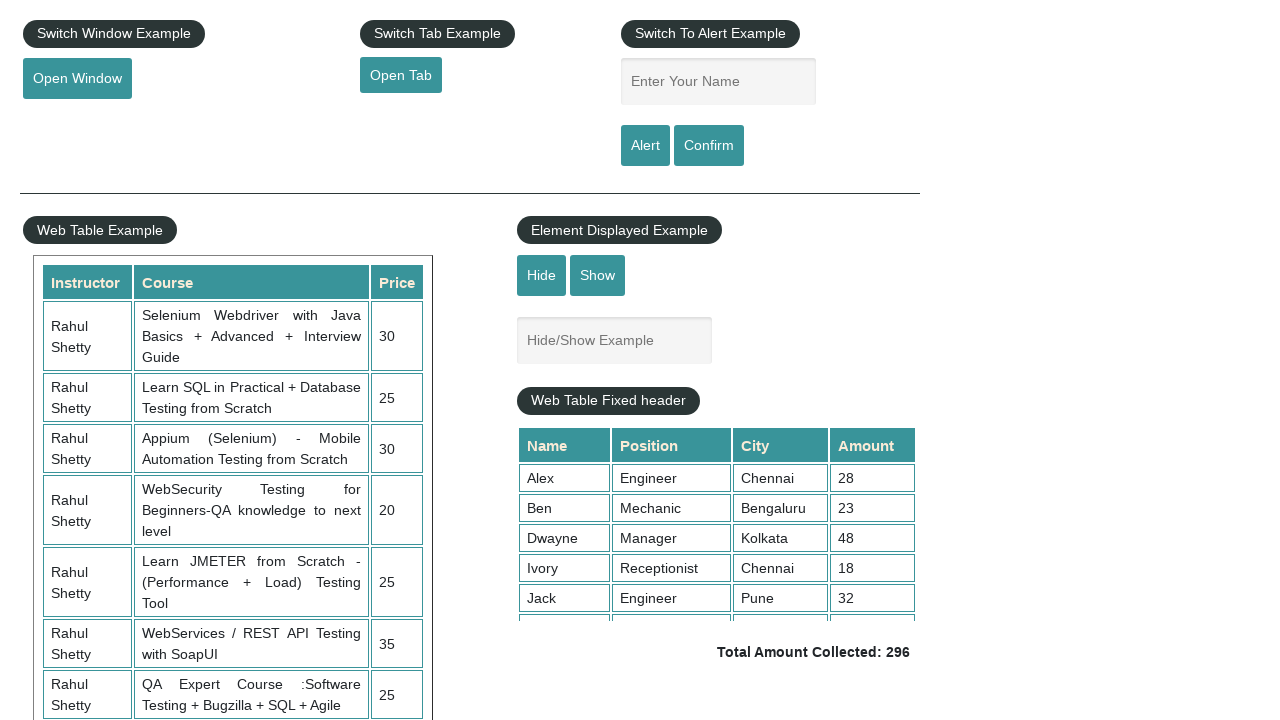

Clicked hide button to hide text input element at (542, 275) on #hide-textbox
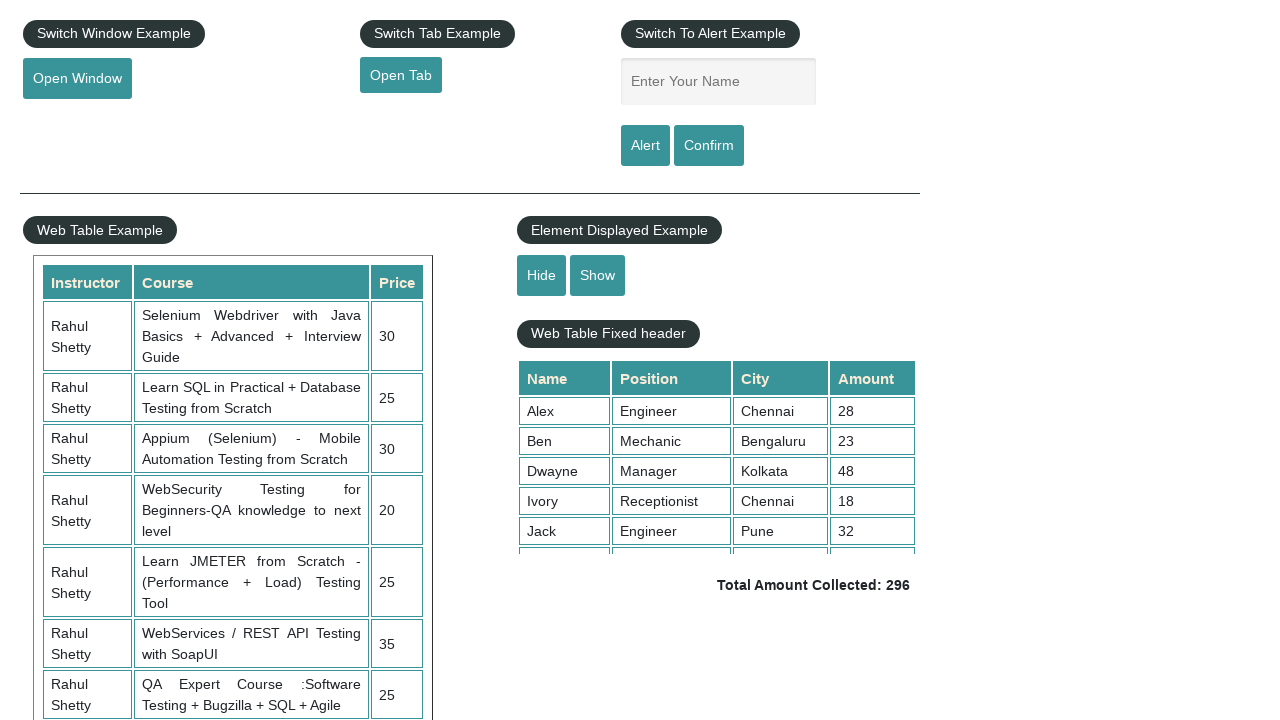

Clicked show button to display text input element at (598, 275) on #show-textbox
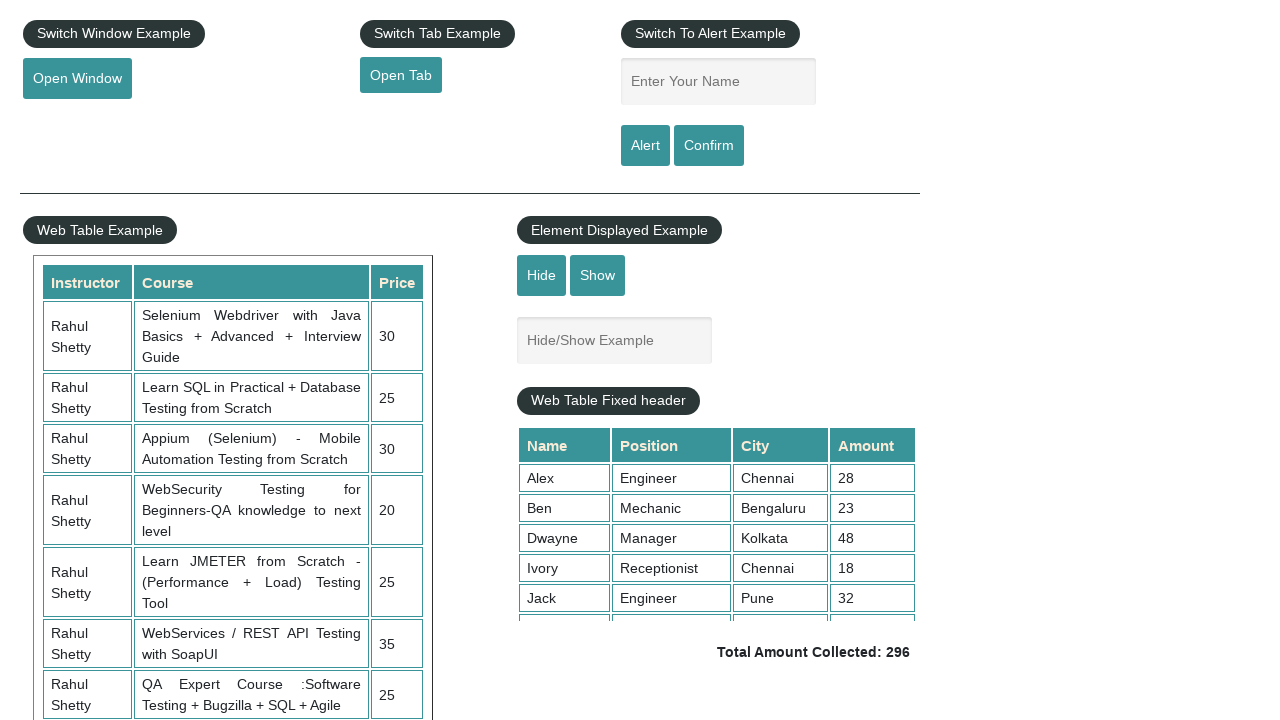

Entered 'pratiksha' into the displayed text input field on //input[@id='displayed-text']
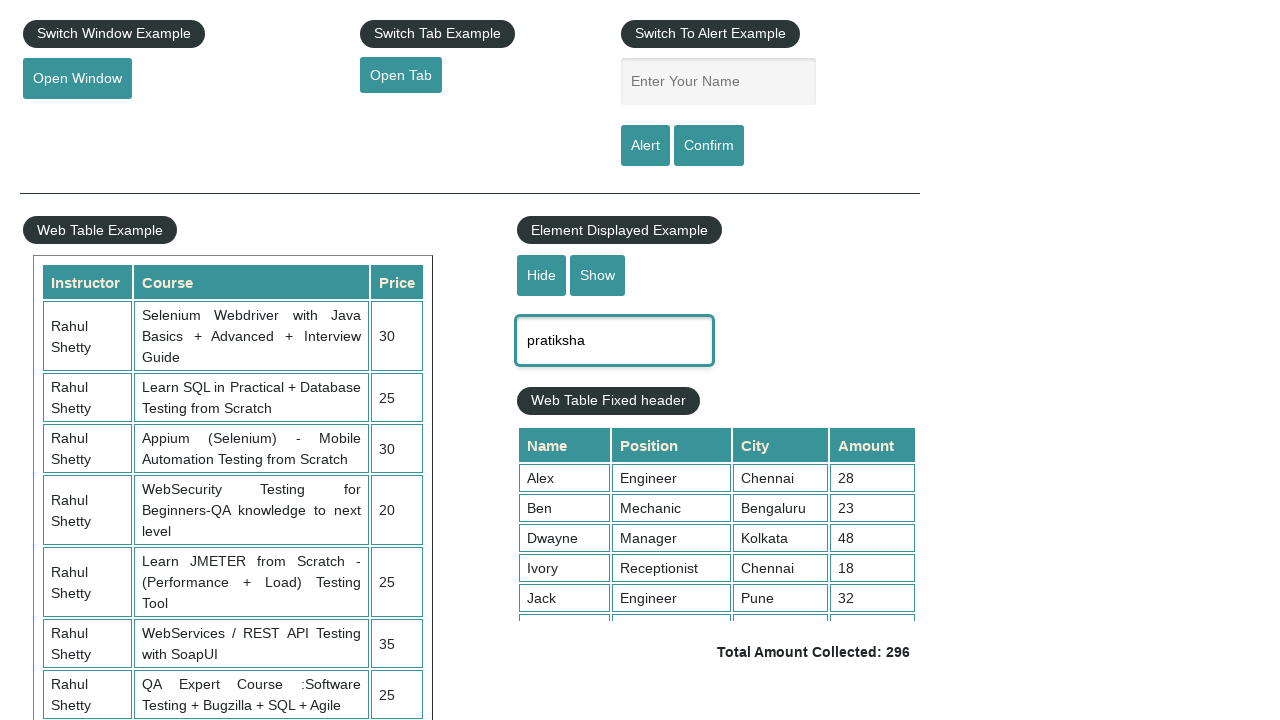

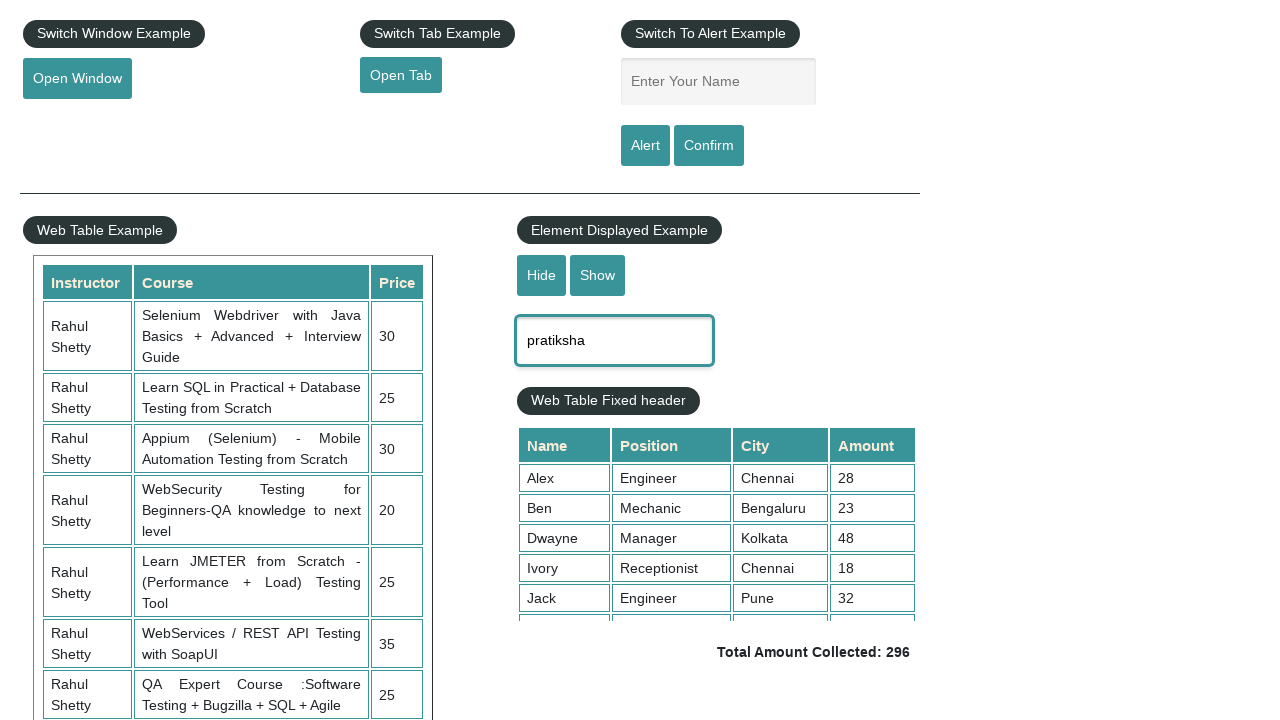